Tests that a saved change to an employee's name persists after switching between employee records

Starting URL: https://devmountain-qa.github.io/employee-manager/1.2_Version/index.html

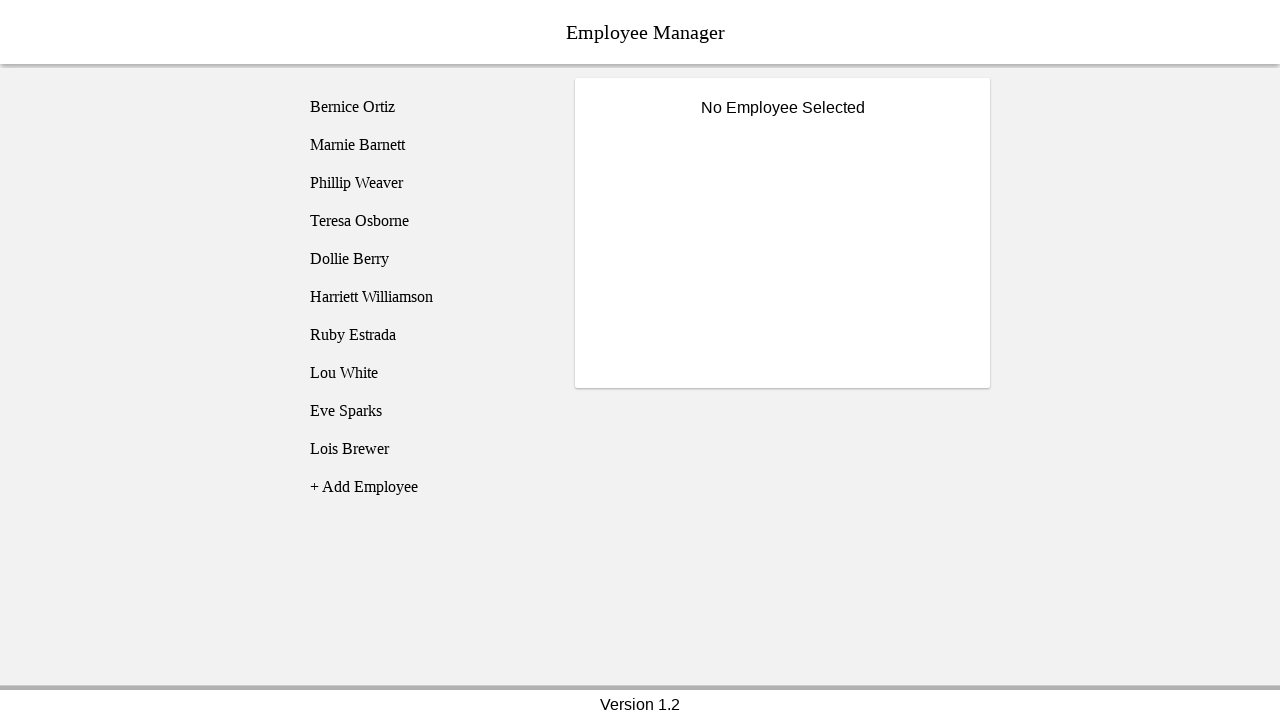

Clicked on Bernice Ortiz employee record at (425, 107) on [name='employee1']
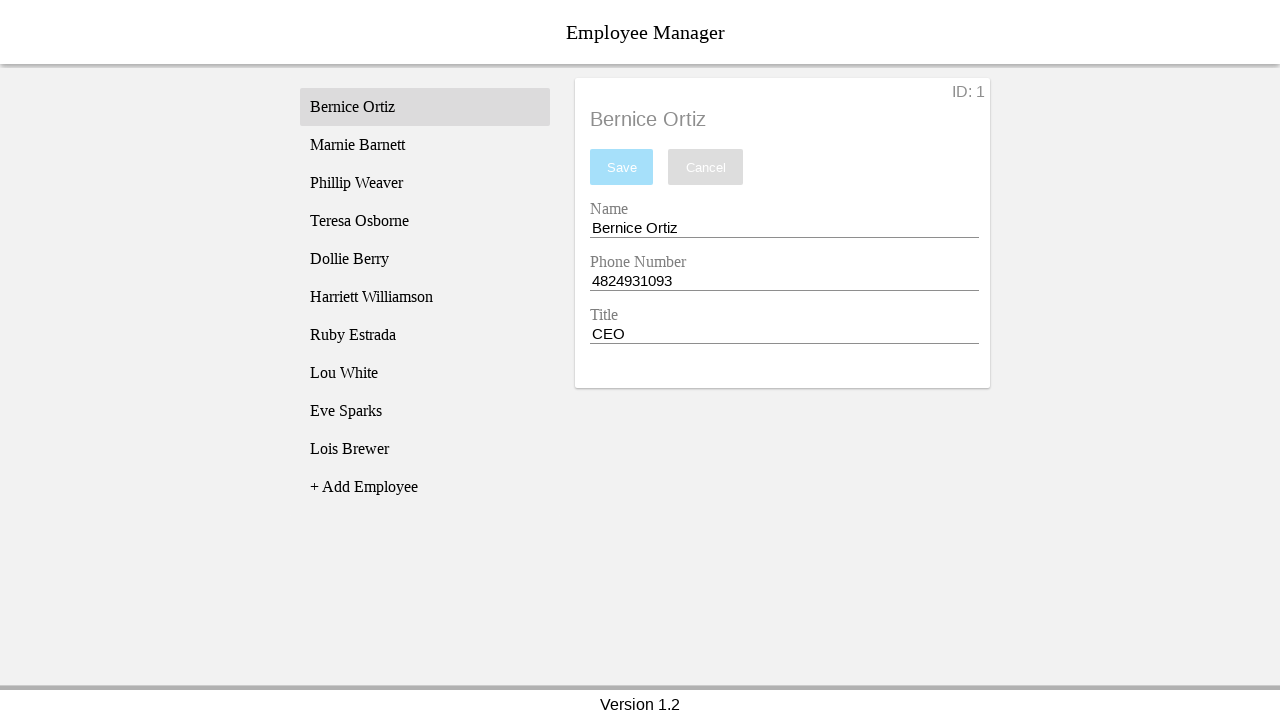

Name input field became visible
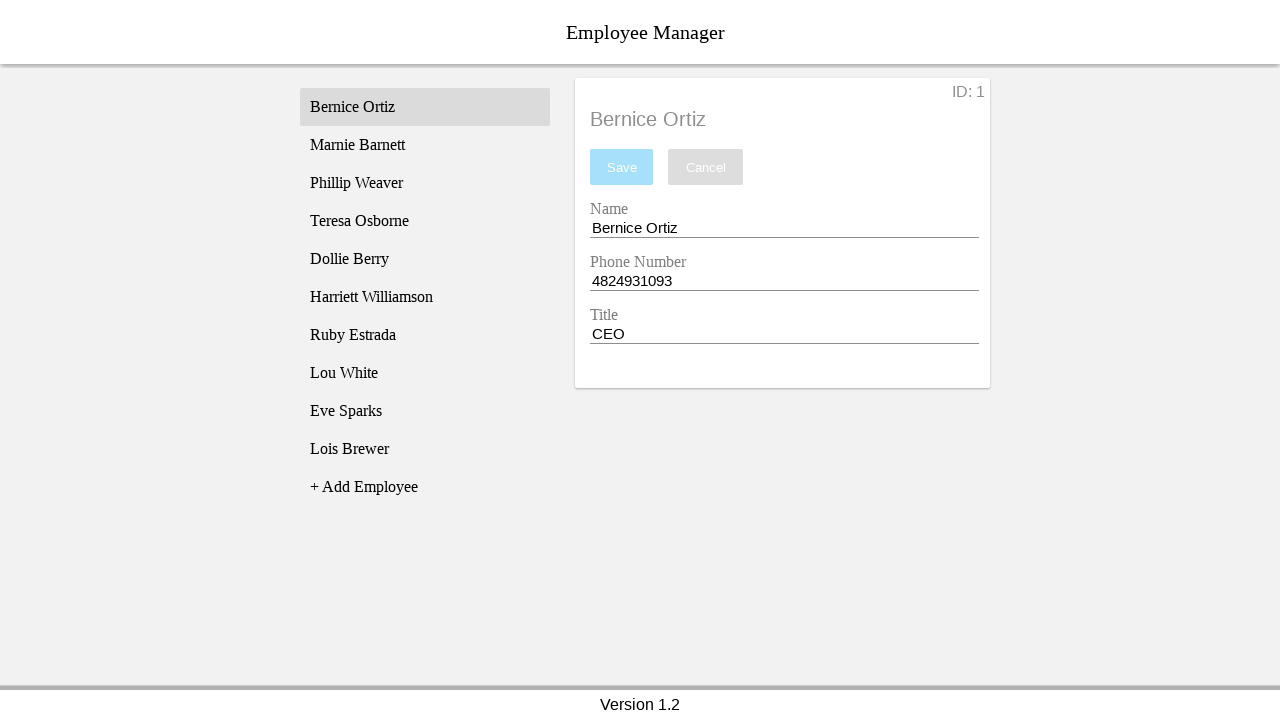

Filled name field with 'Test Name' on [name='nameEntry']
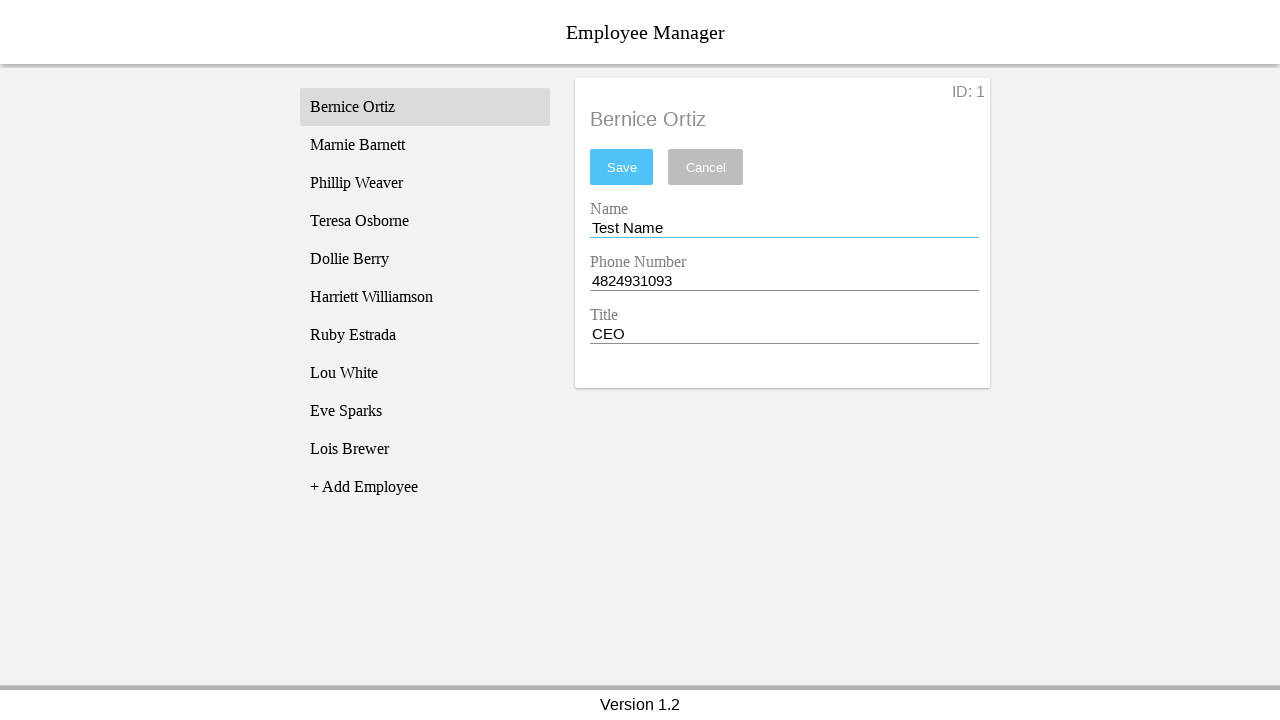

Clicked save button to save the name change at (622, 167) on #saveBtn
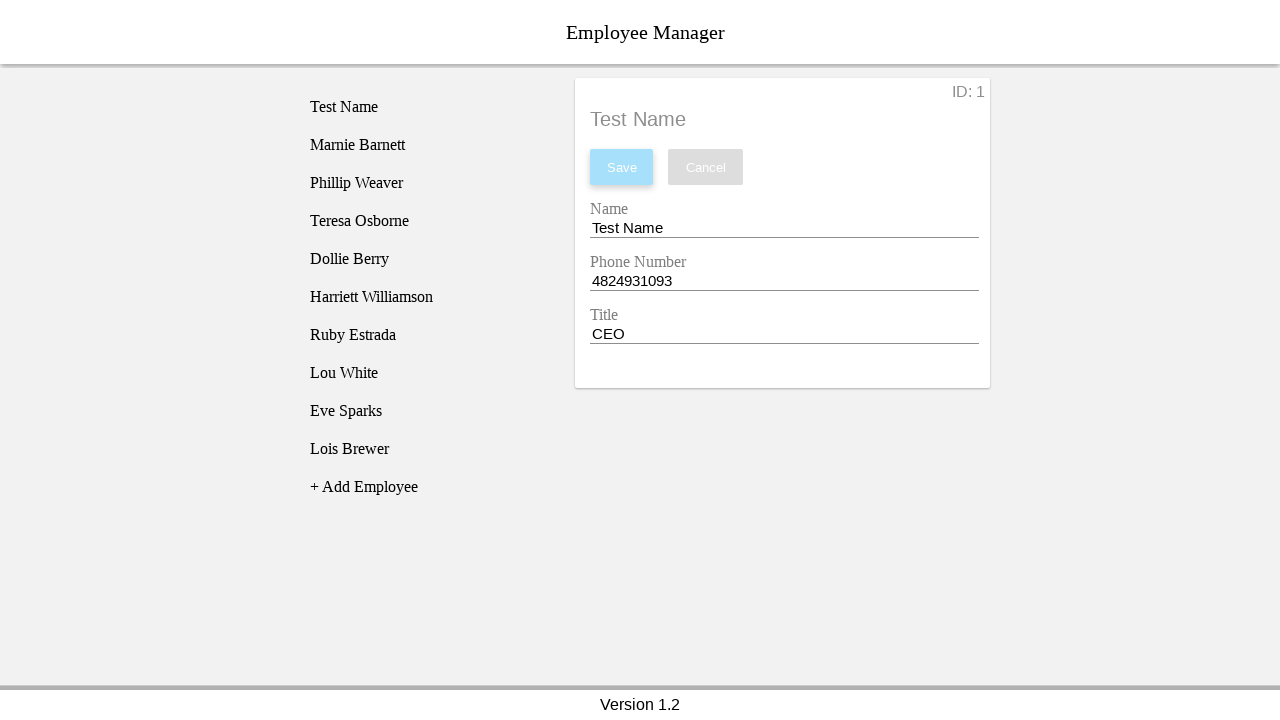

Clicked on Phillip Weaver employee record at (425, 183) on [name='employee3']
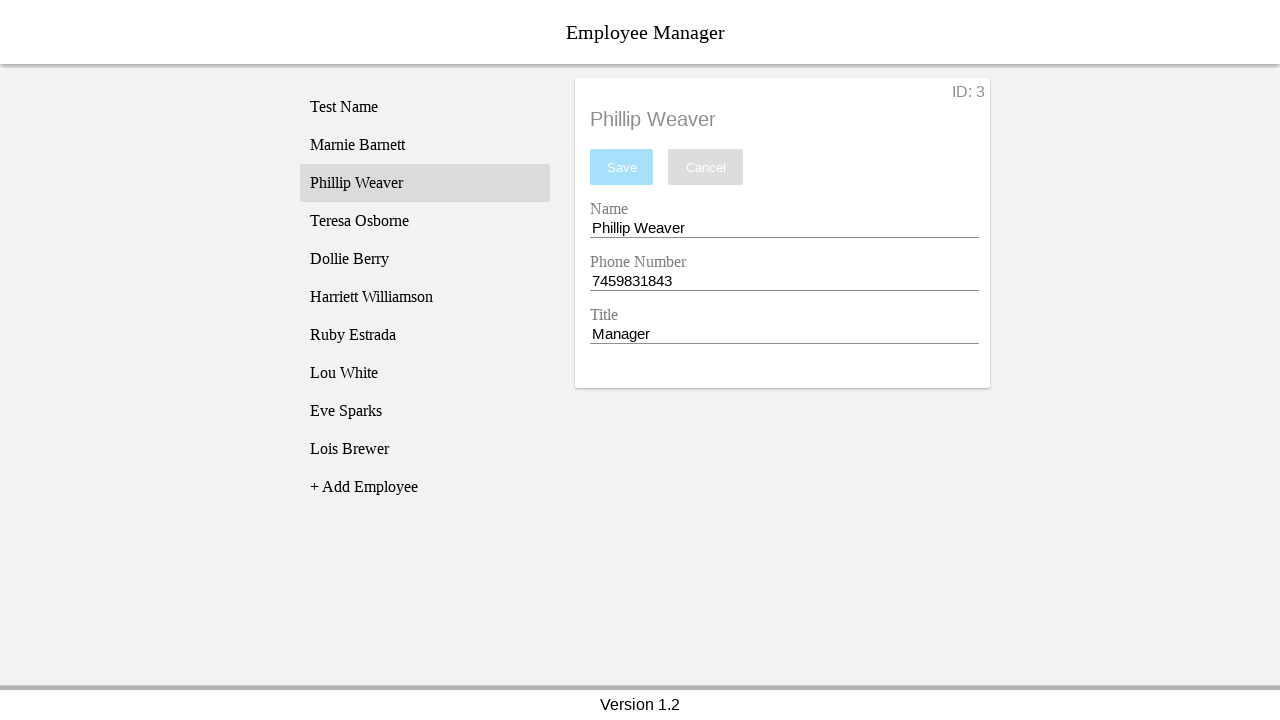

Phillip Weaver's record fully loaded
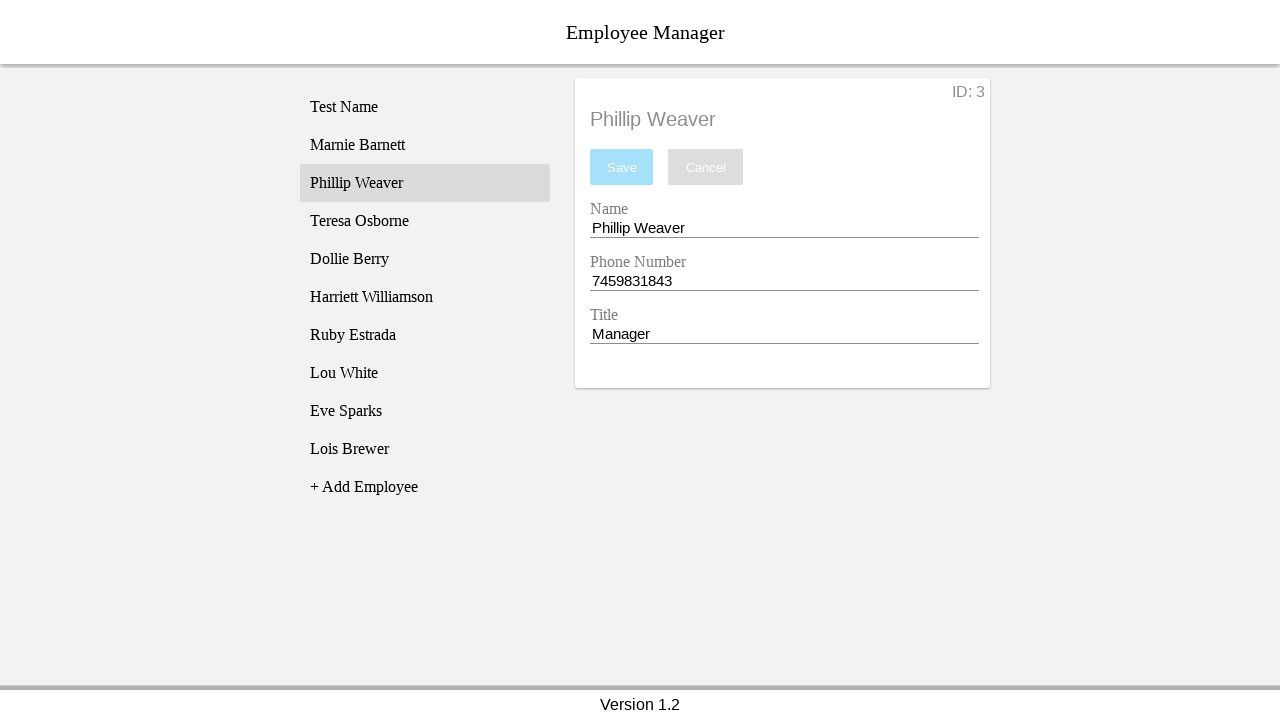

Clicked back on Bernice Ortiz employee record at (425, 107) on [name='employee1']
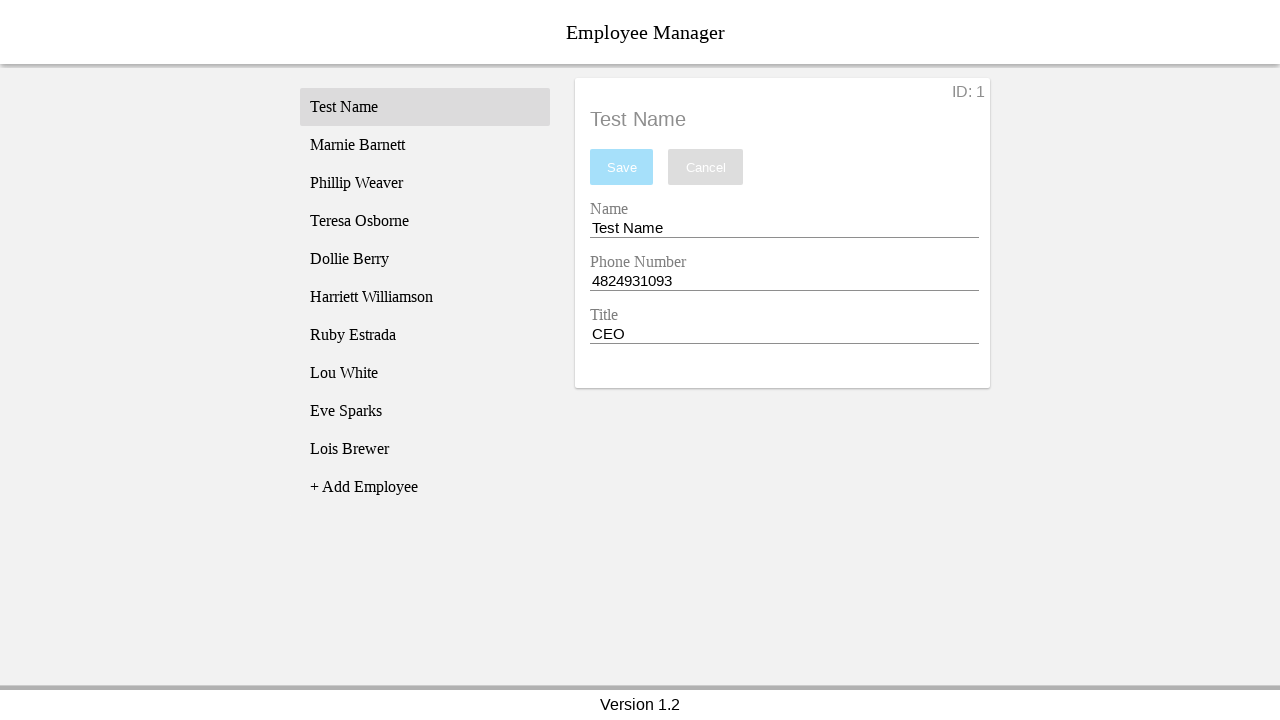

Verified that saved name change 'Test Name' persists after switching employee records
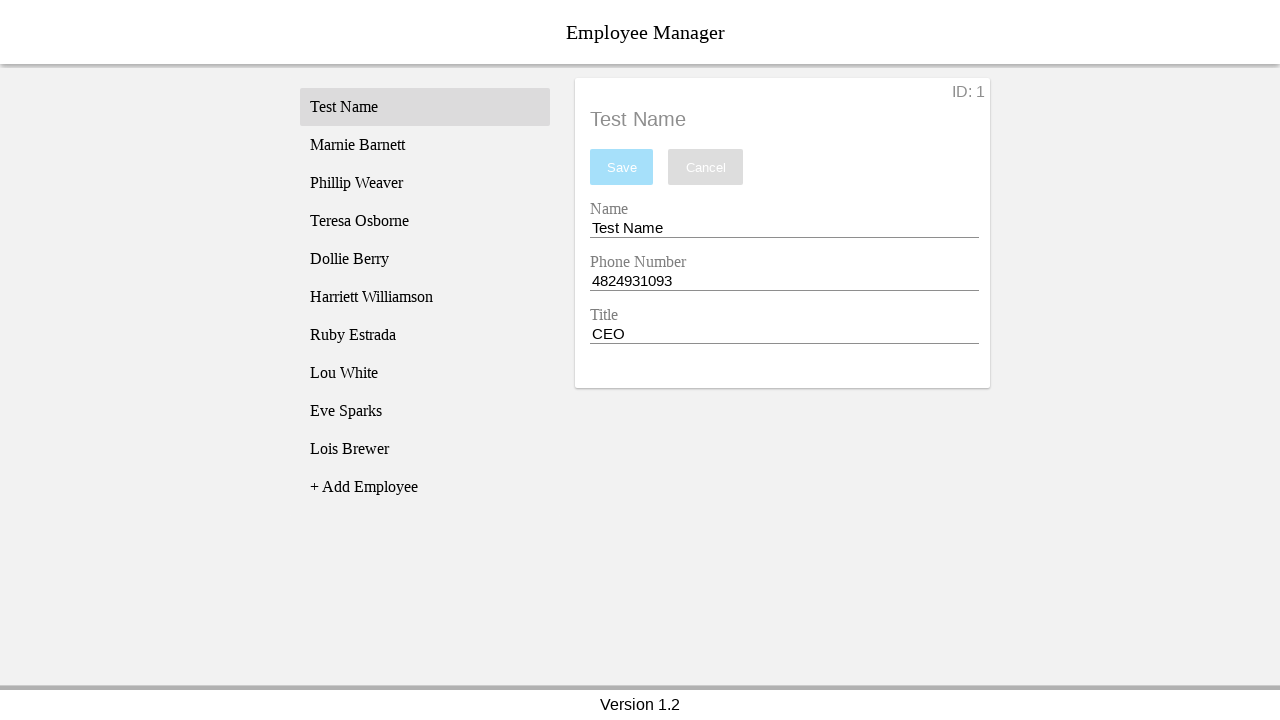

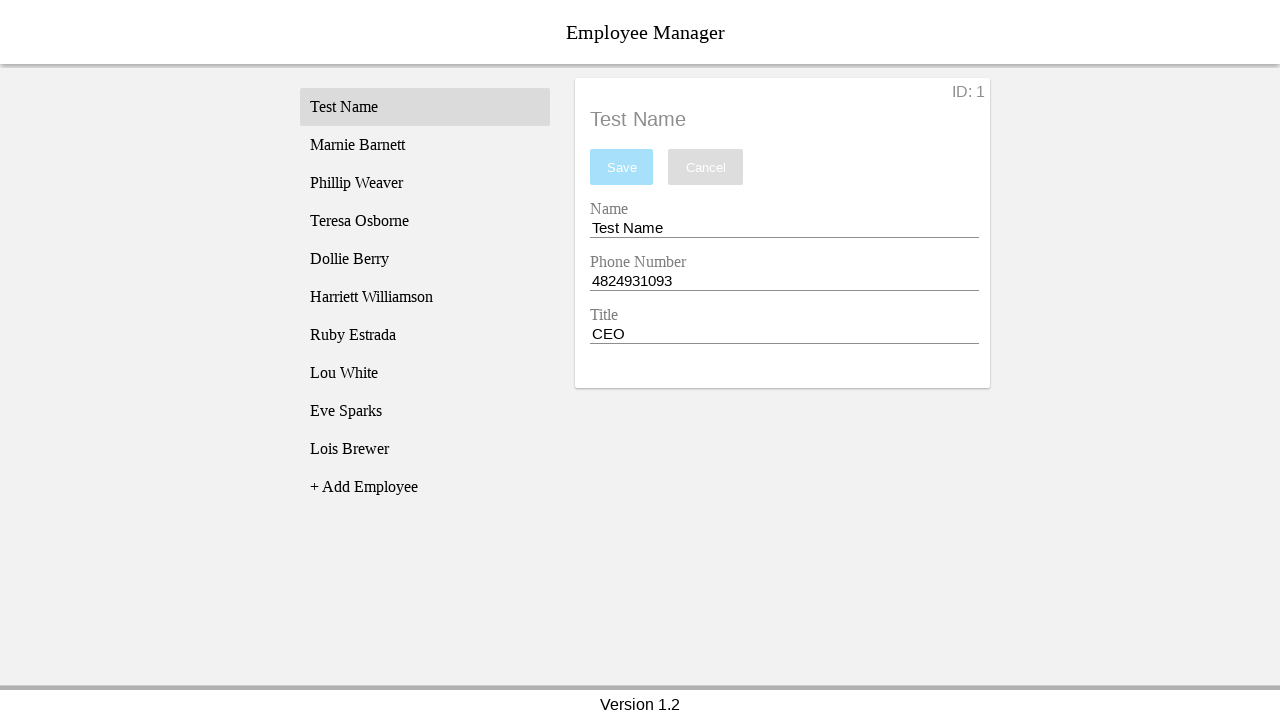